Tests single-select dropdown by selecting options by index and visible text, then verifying final selection

Starting URL: http://antoniotrindade.com.br/treinoautomacao/elementsweb.html

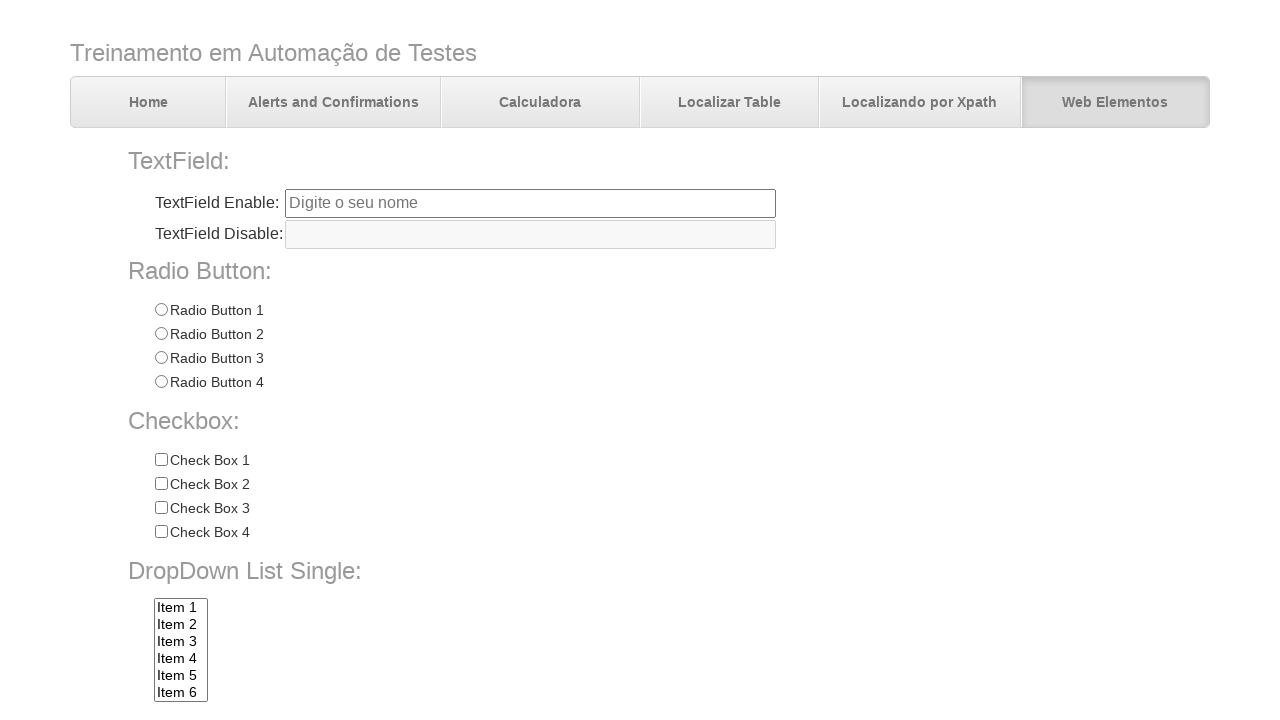

Selected first item in dropdown by index on select[name='dropdownlist']
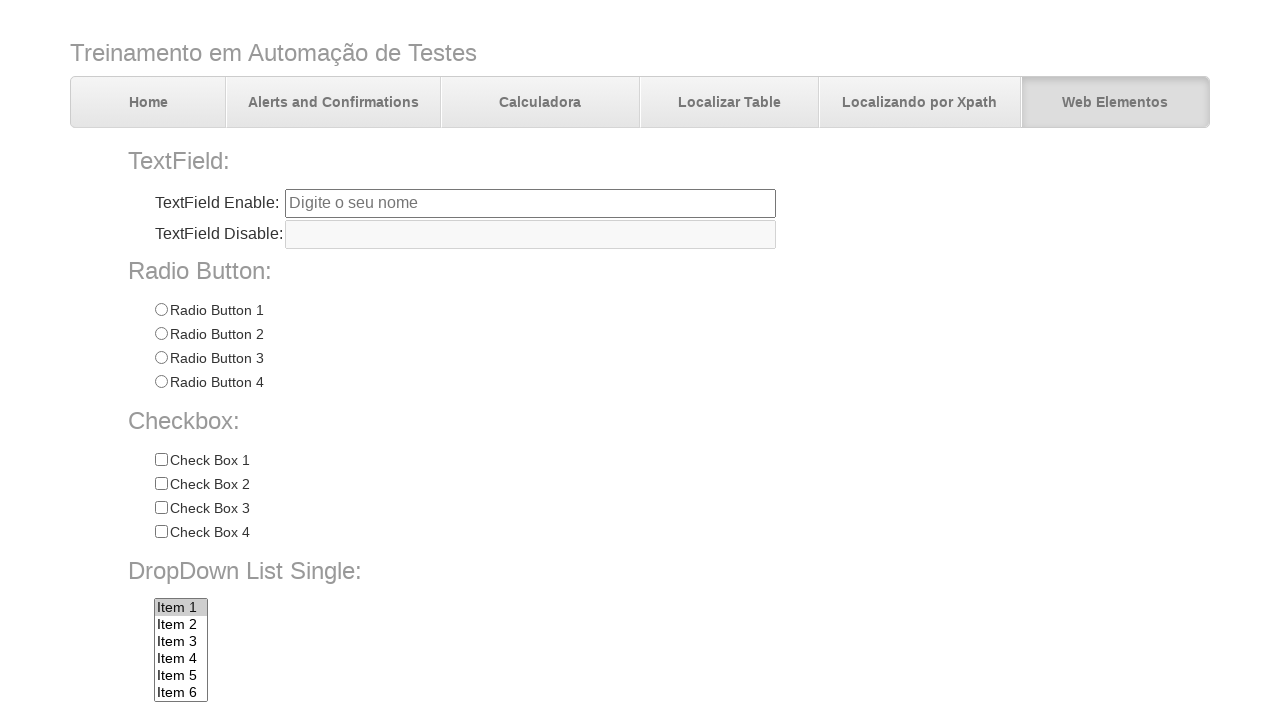

Selected 'Item 10' in dropdown by visible text on select[name='dropdownlist']
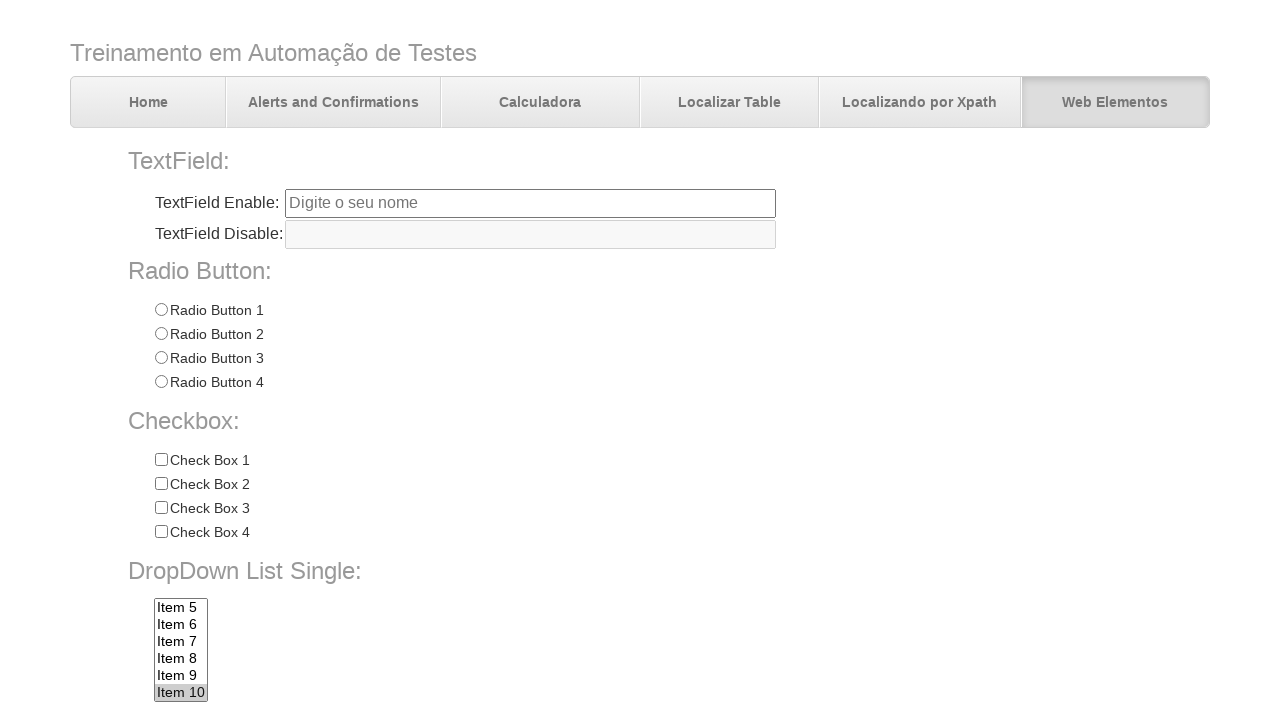

Selected 'Item 7' in dropdown by visible text on select[name='dropdownlist']
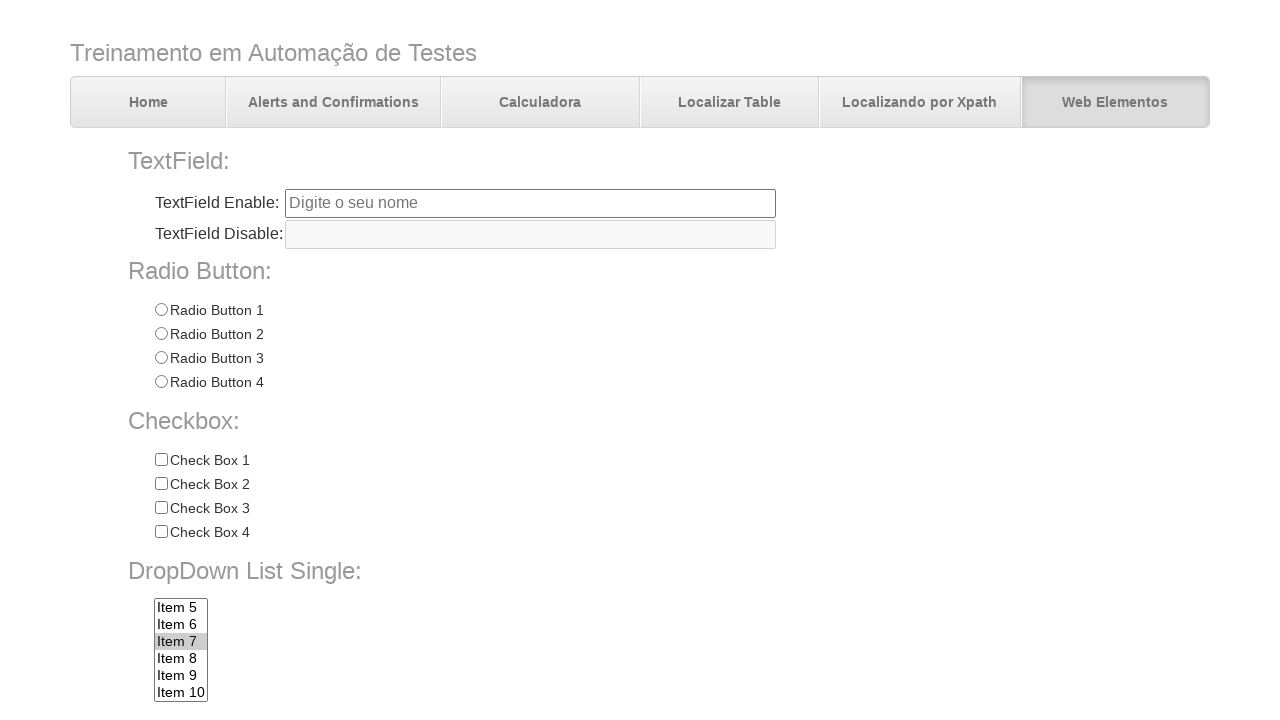

Located the currently selected option element
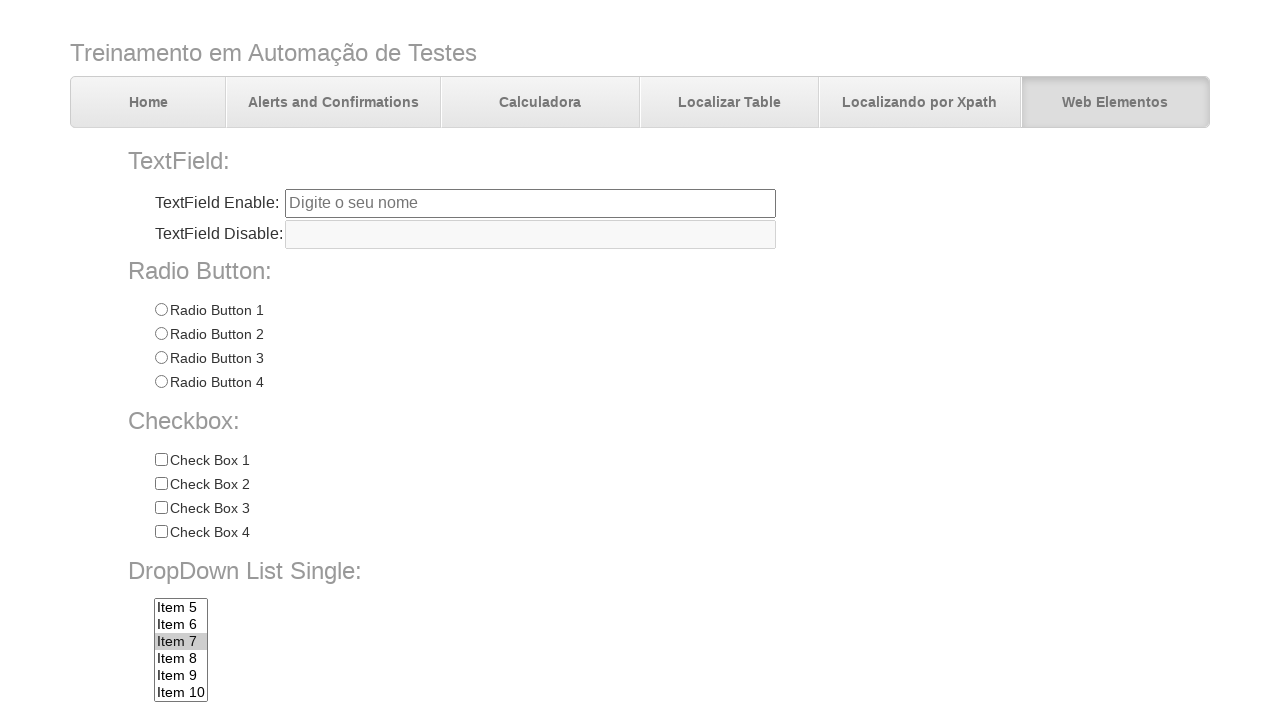

Verified that 'Item 7' text content matches selected option
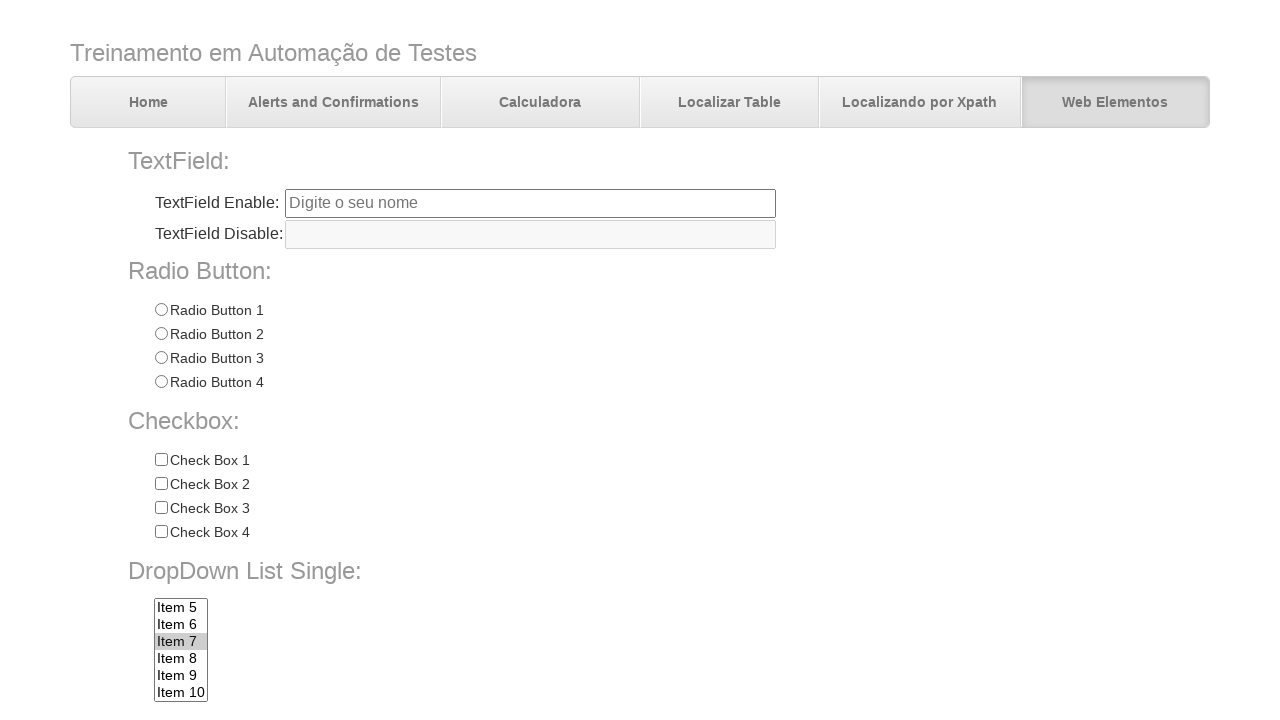

Verified that selected option value attribute is 'item7'
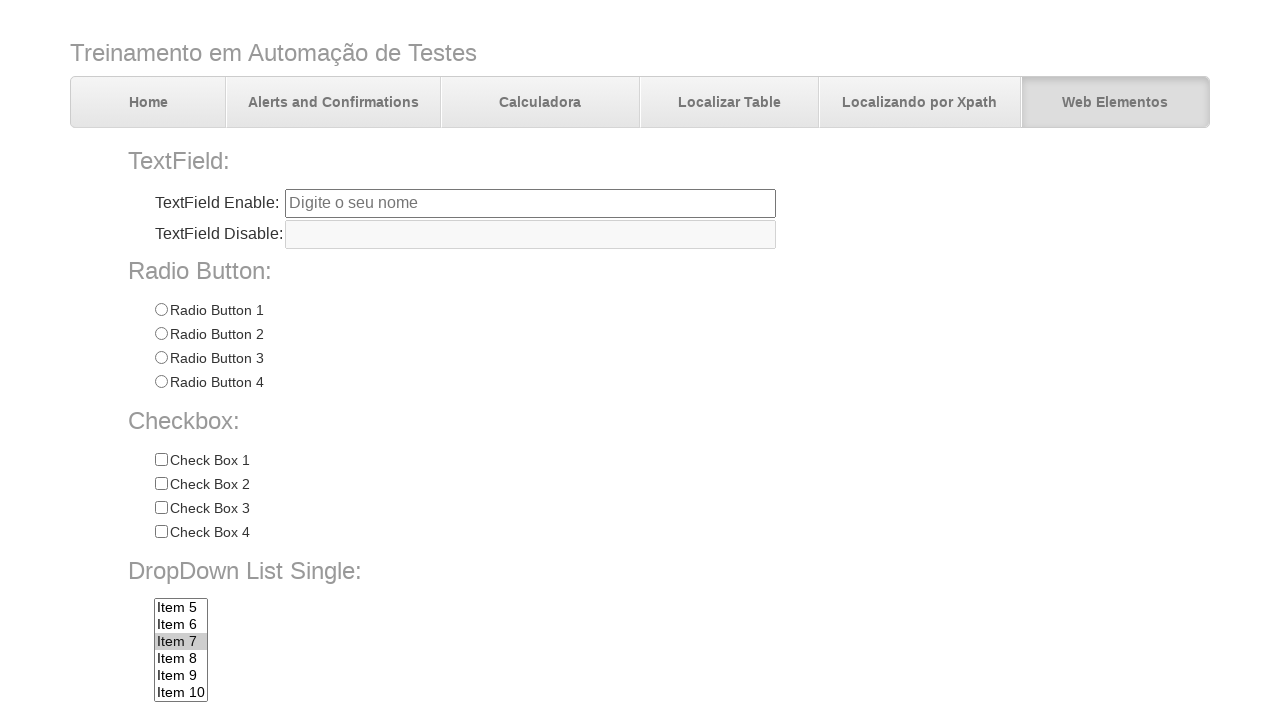

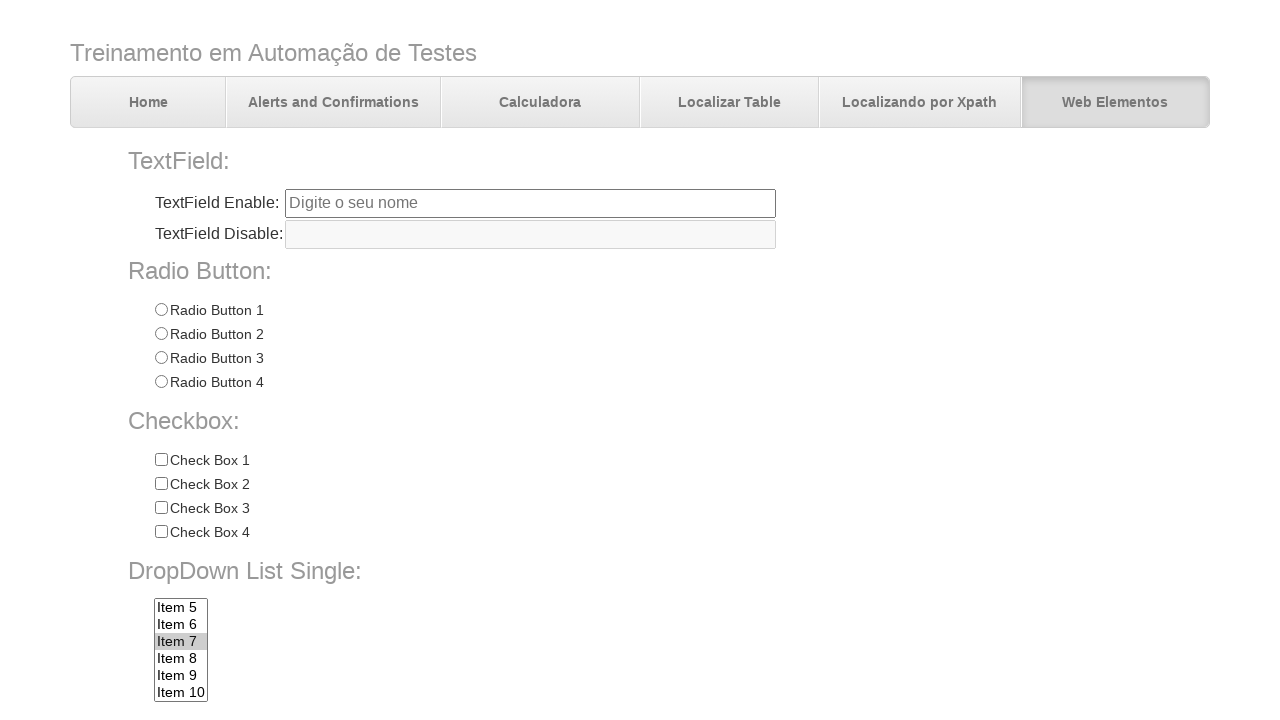